Tests drag and drop functionality on jQuery UI demo page by dragging an element to a drop target

Starting URL: https://jqueryui.com/droppable/

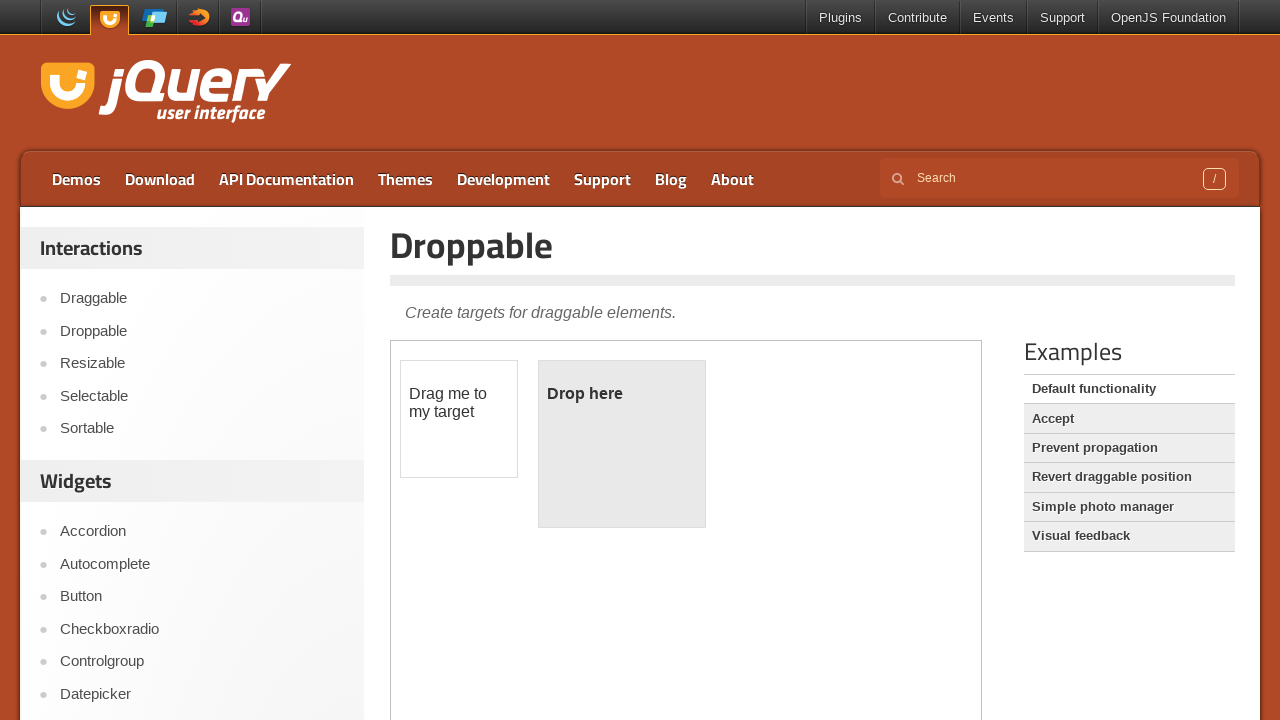

Located the demo iframe
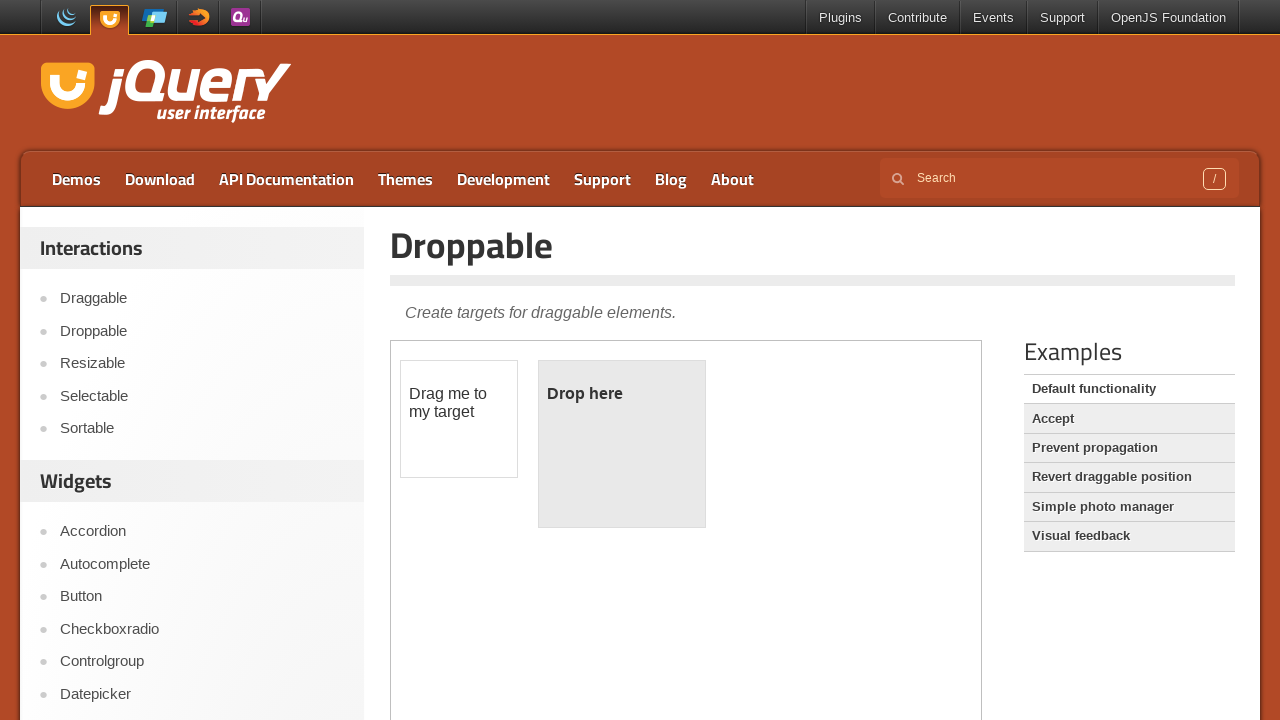

Located the draggable element 'Drag me to my target'
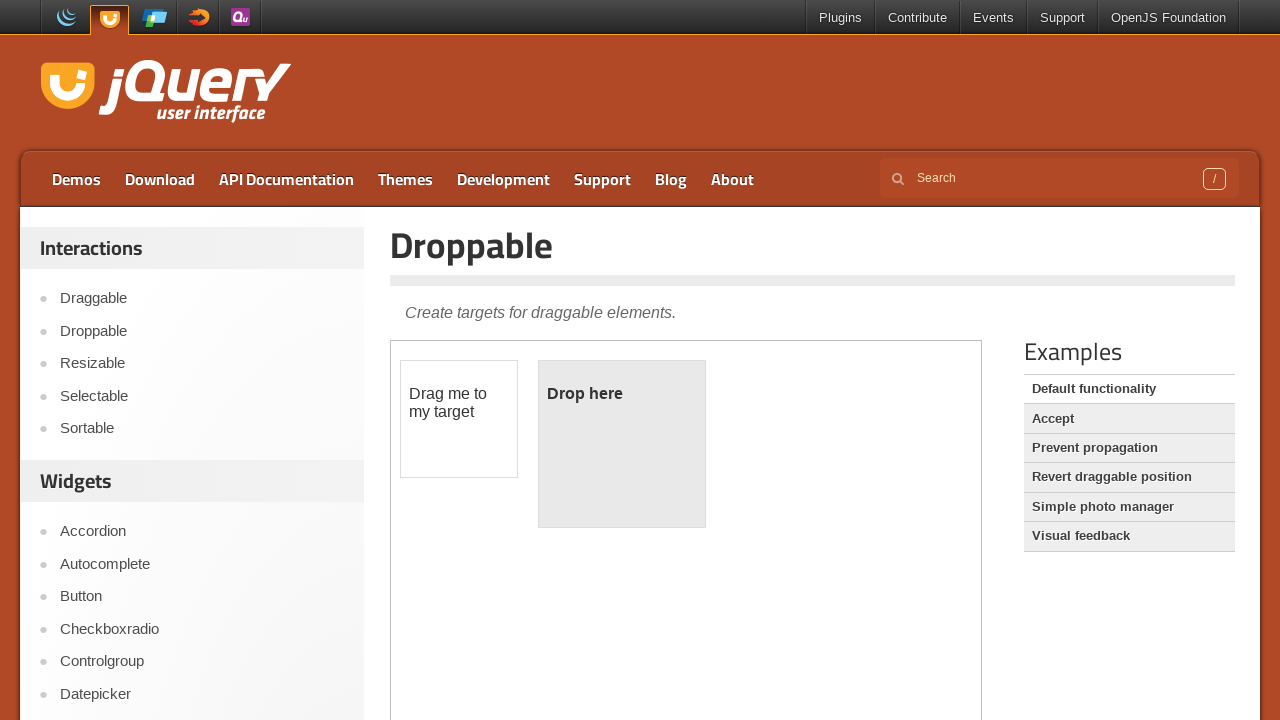

Located the drop target 'Drop here'
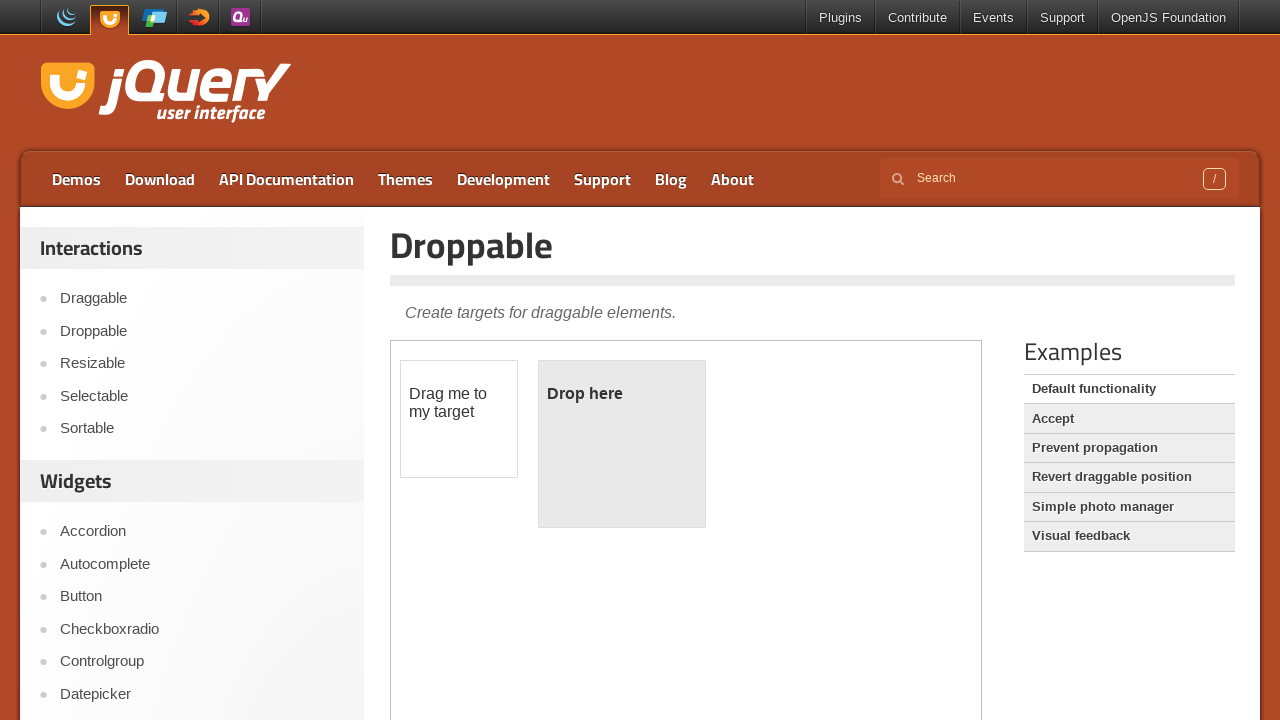

Dragged element to drop target at (622, 394)
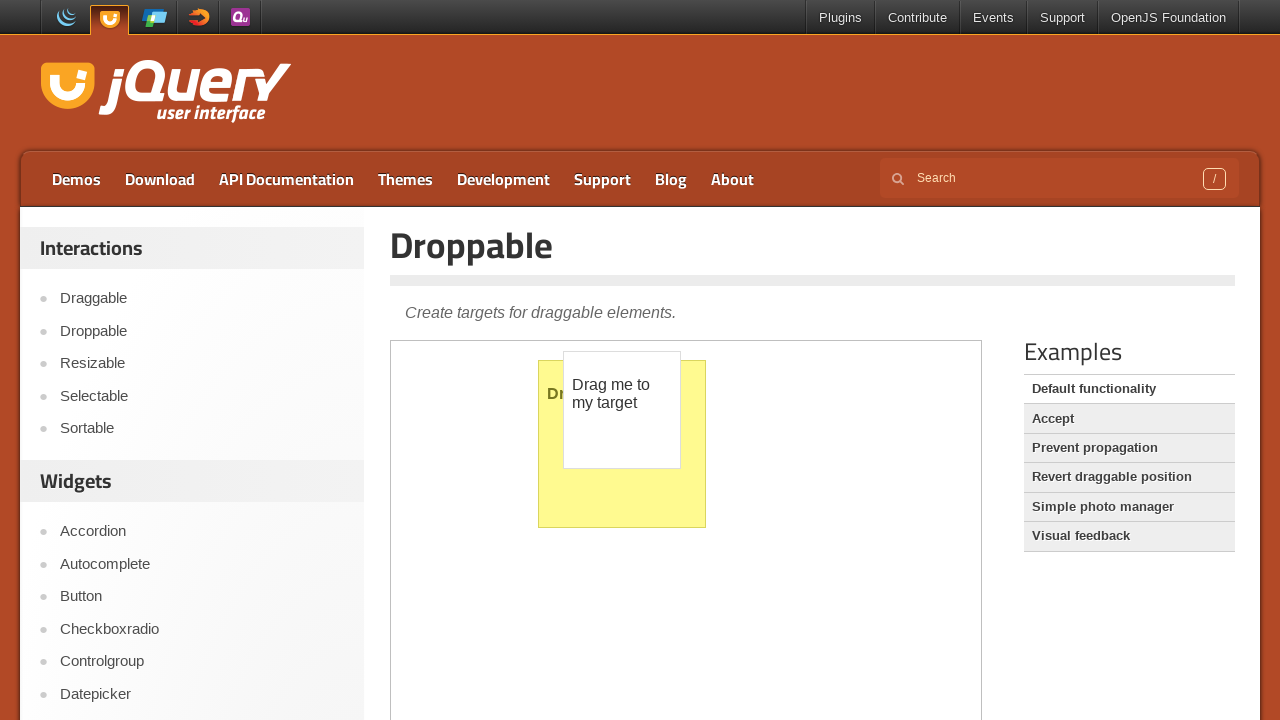

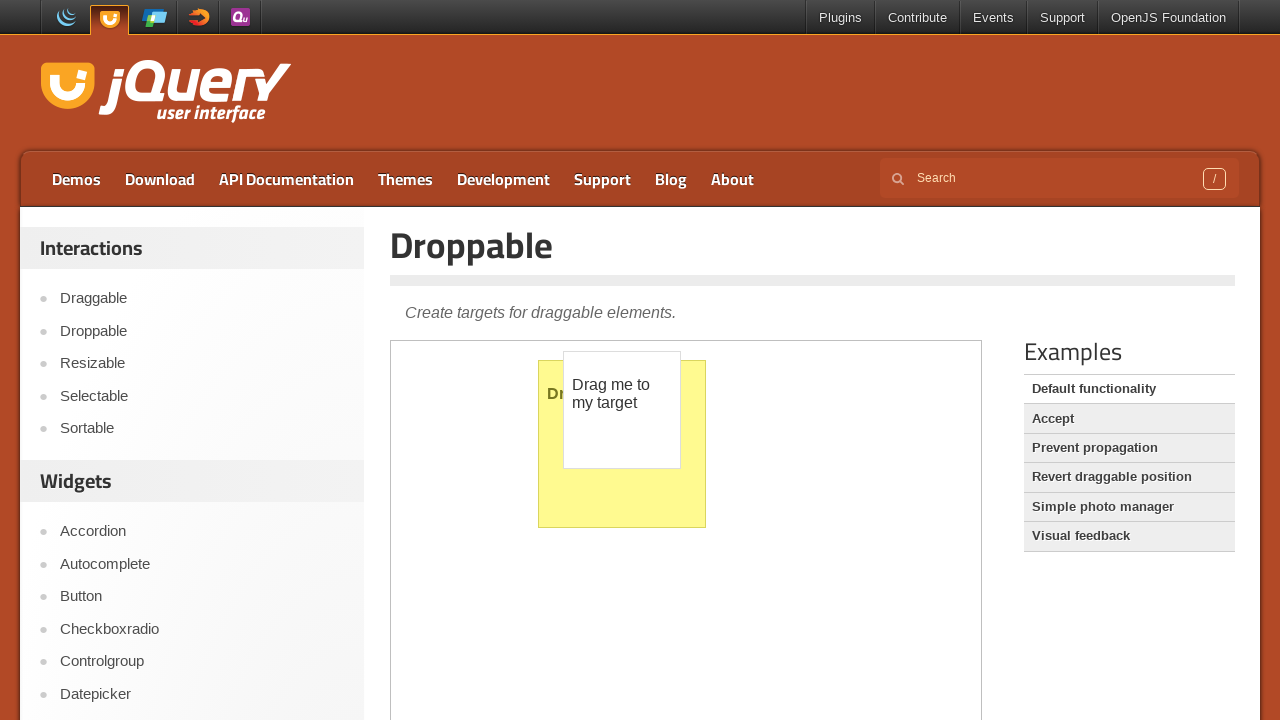